Tests that clicking Clear completed button removes completed items from the list

Starting URL: https://demo.playwright.dev/todomvc

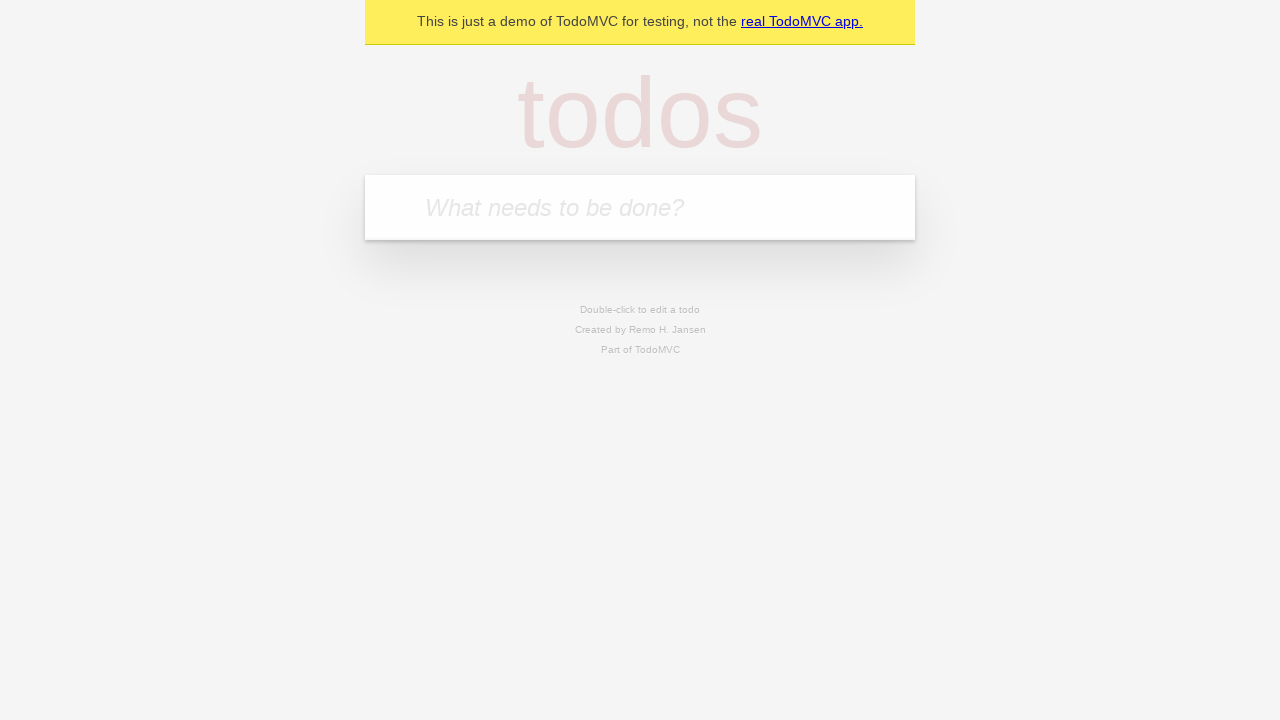

Filled todo input with 'buy some cheese' on internal:attr=[placeholder="What needs to be done?"i]
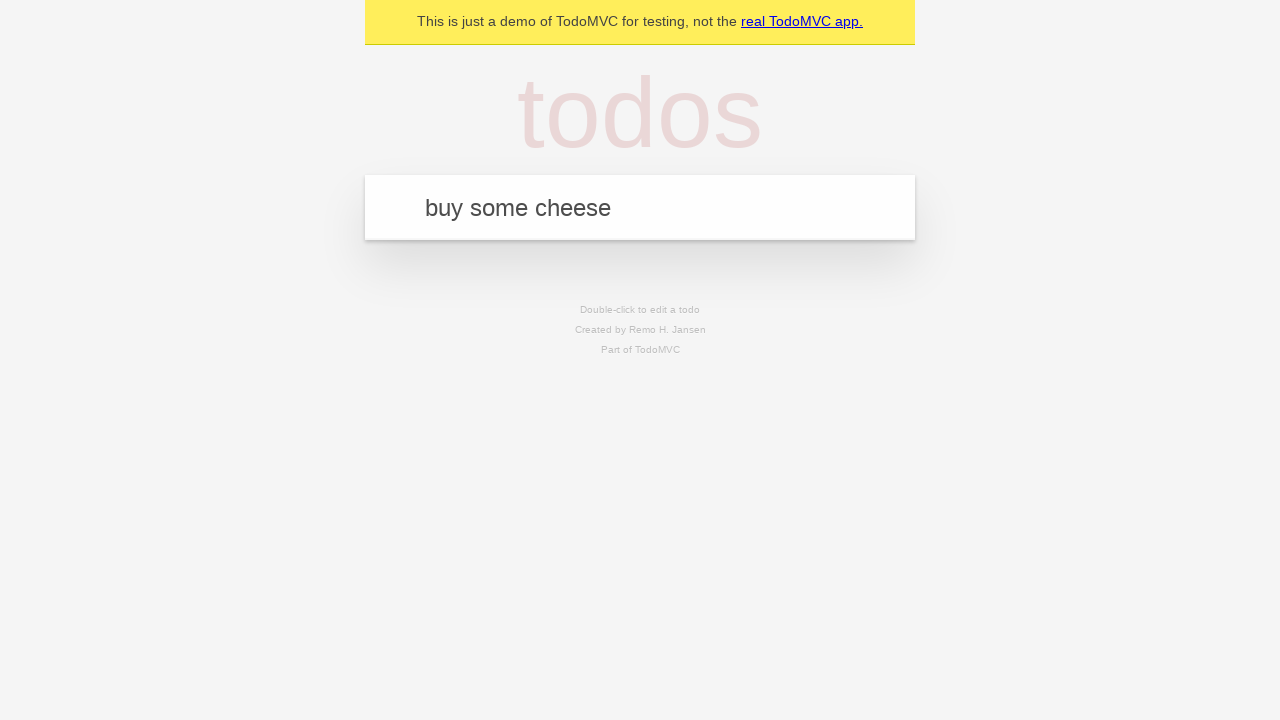

Pressed Enter to add 'buy some cheese' to the list on internal:attr=[placeholder="What needs to be done?"i]
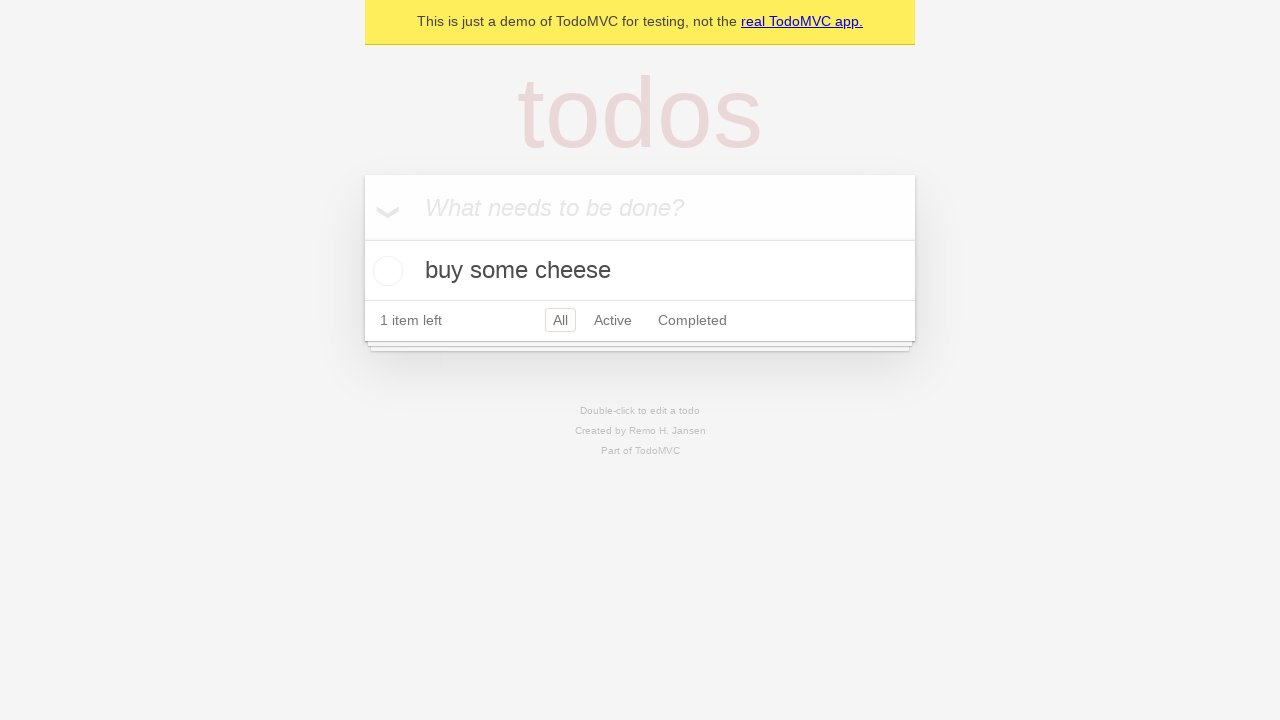

Filled todo input with 'feed the cat' on internal:attr=[placeholder="What needs to be done?"i]
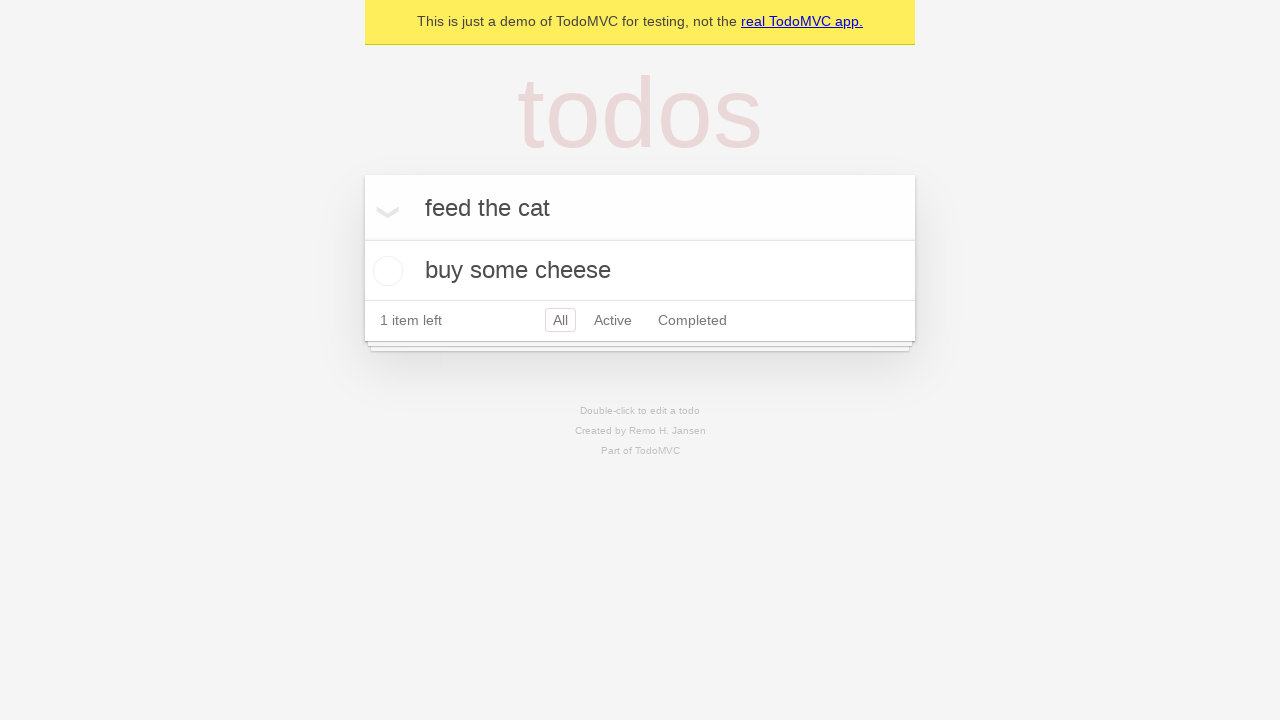

Pressed Enter to add 'feed the cat' to the list on internal:attr=[placeholder="What needs to be done?"i]
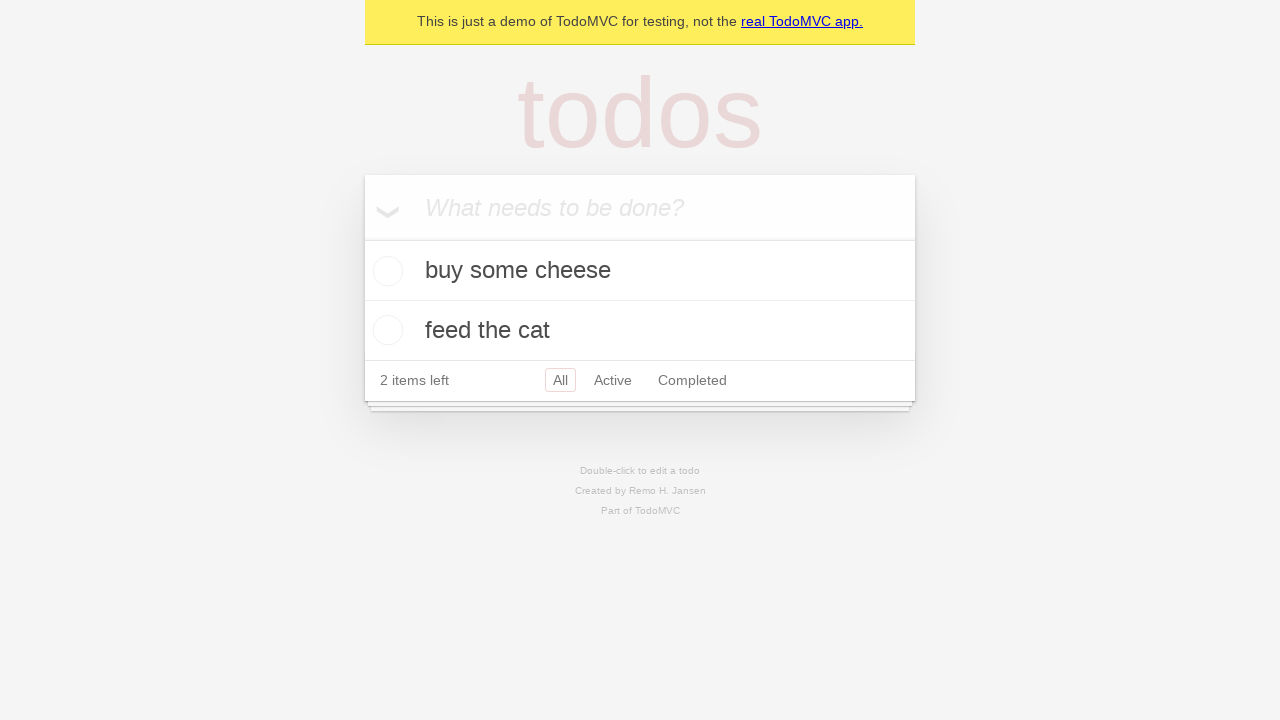

Filled todo input with 'book a doctors appointment' on internal:attr=[placeholder="What needs to be done?"i]
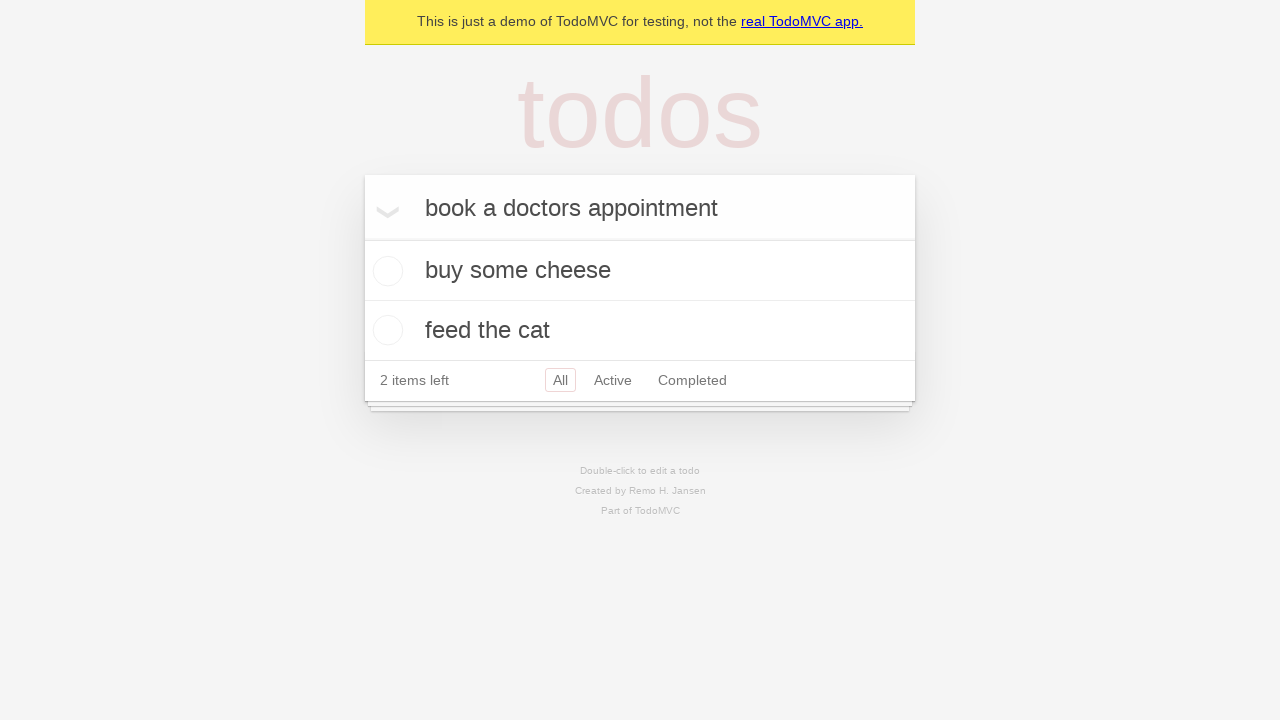

Pressed Enter to add 'book a doctors appointment' to the list on internal:attr=[placeholder="What needs to be done?"i]
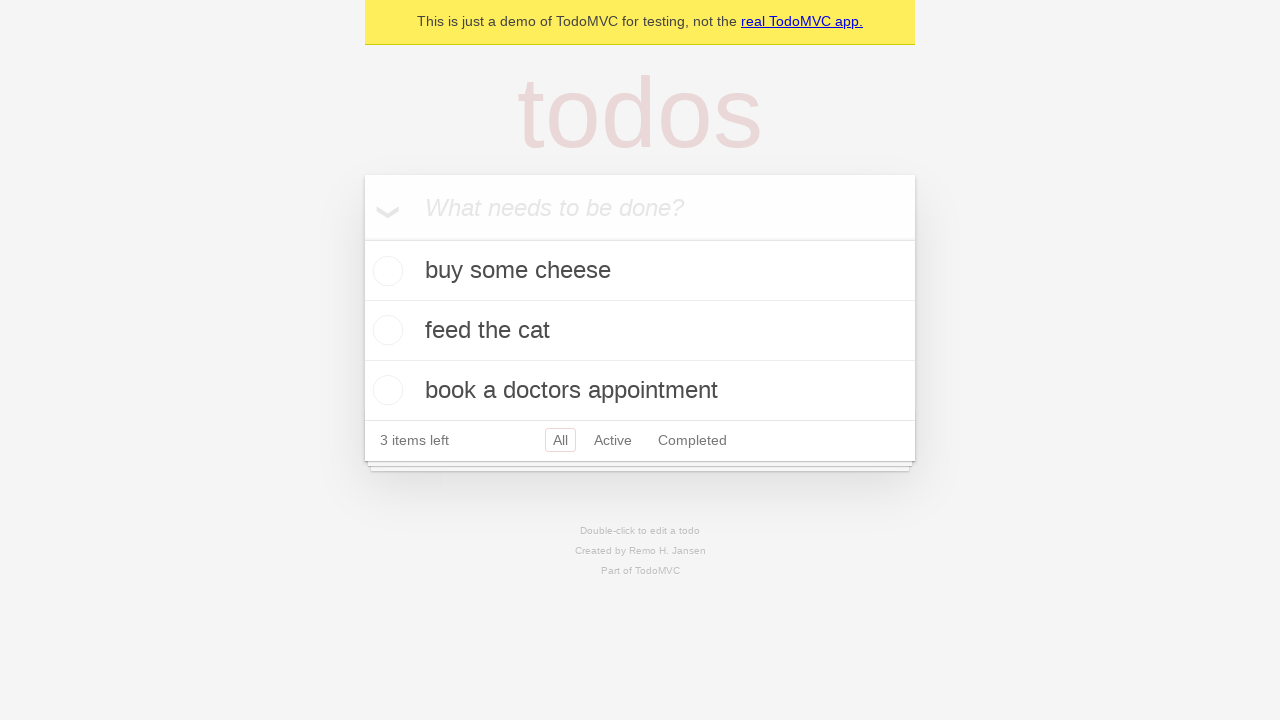

Located all todo items in the list
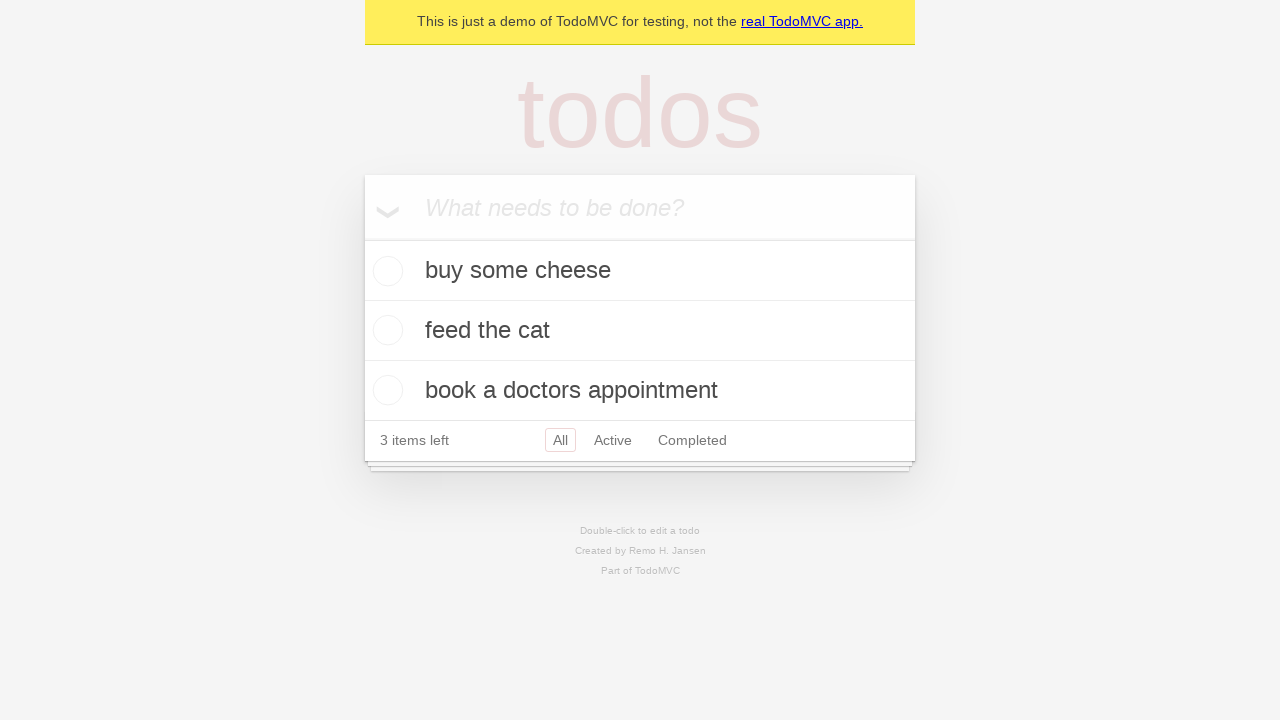

Checked the second todo item (feed the cat) at (385, 330) on internal:testid=[data-testid="todo-item"s] >> nth=1 >> internal:role=checkbox
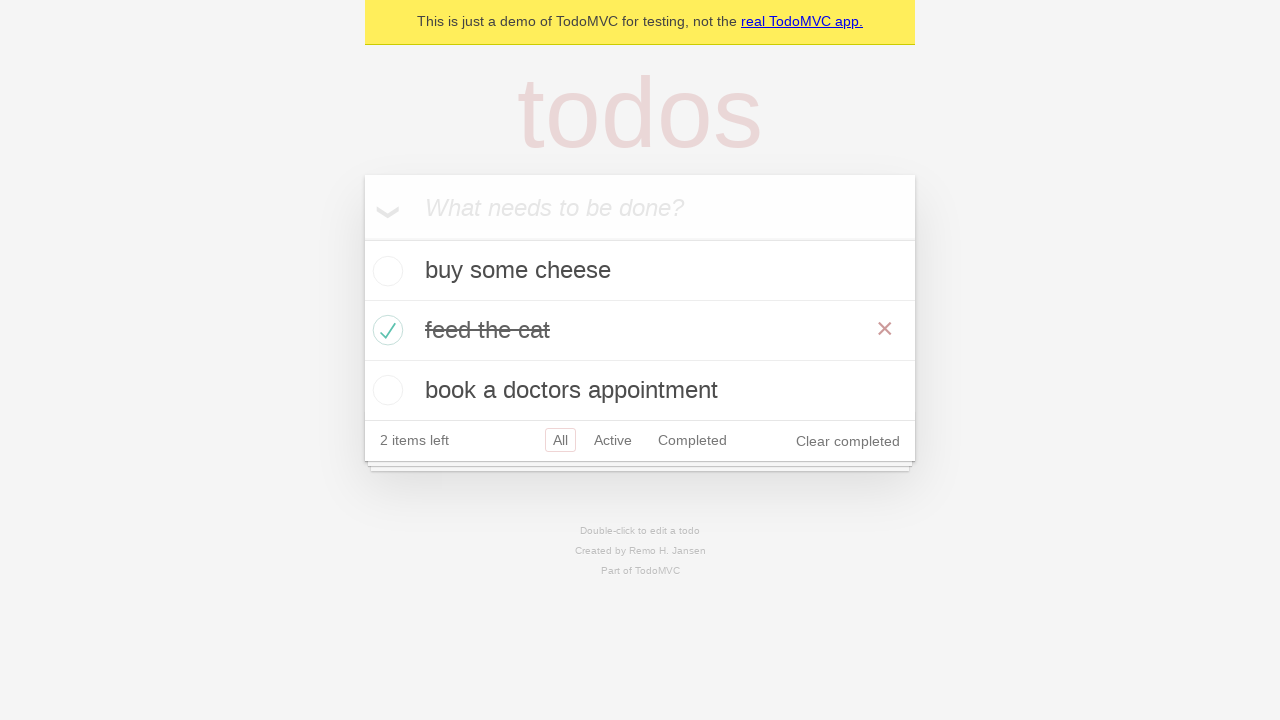

Clicked 'Clear completed' button to remove completed items at (848, 441) on internal:role=button[name="Clear completed"i]
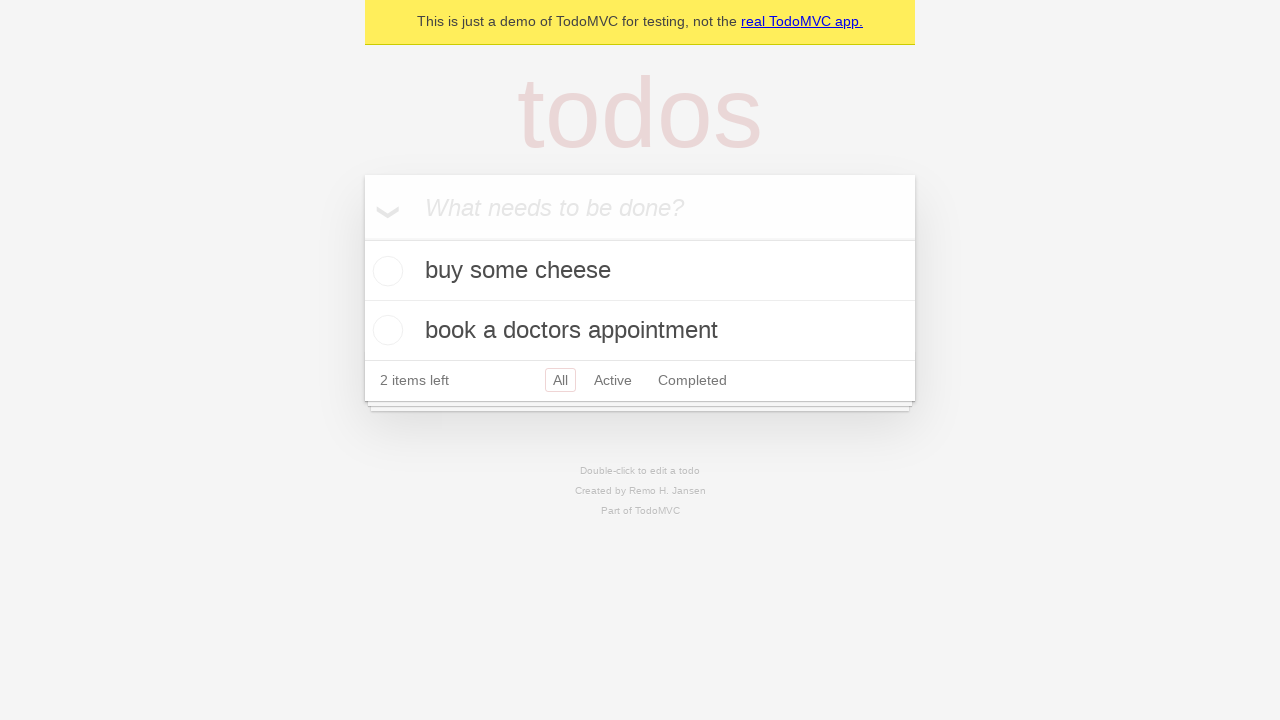

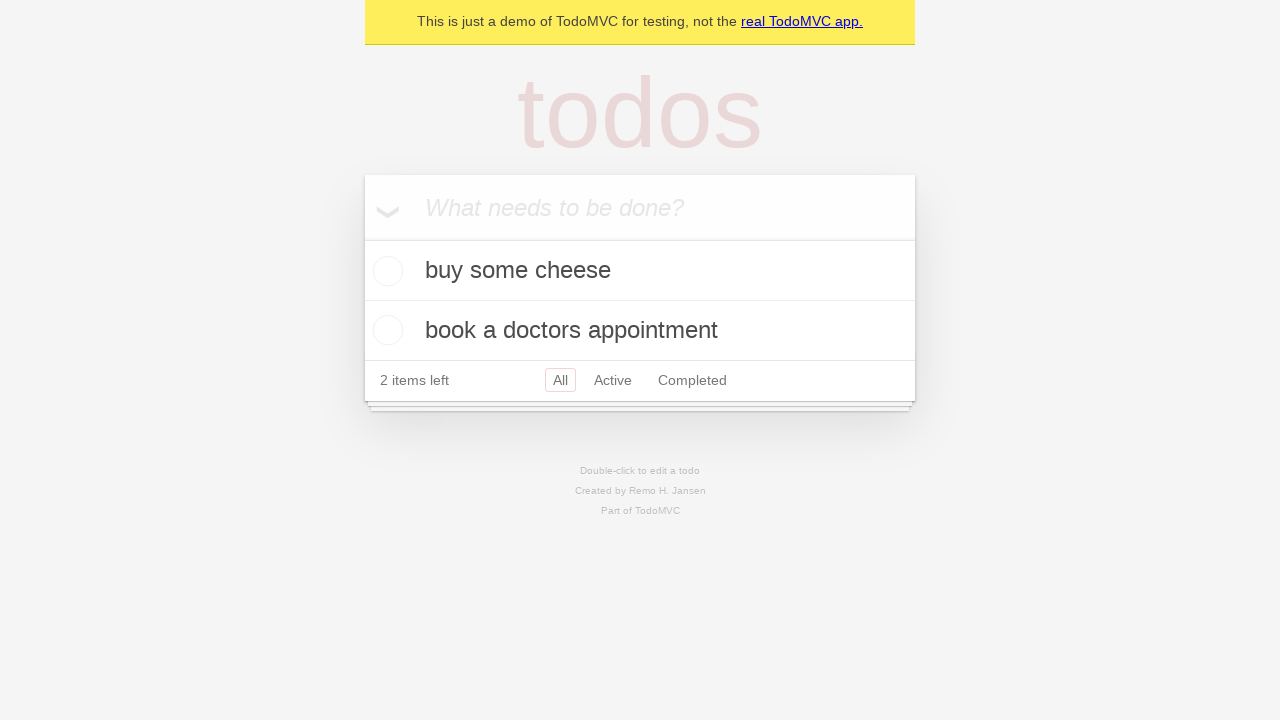